Tests a text box form by filling in full name, email, current address, and permanent address fields, then submitting the form

Starting URL: https://demoqa.com/text-box

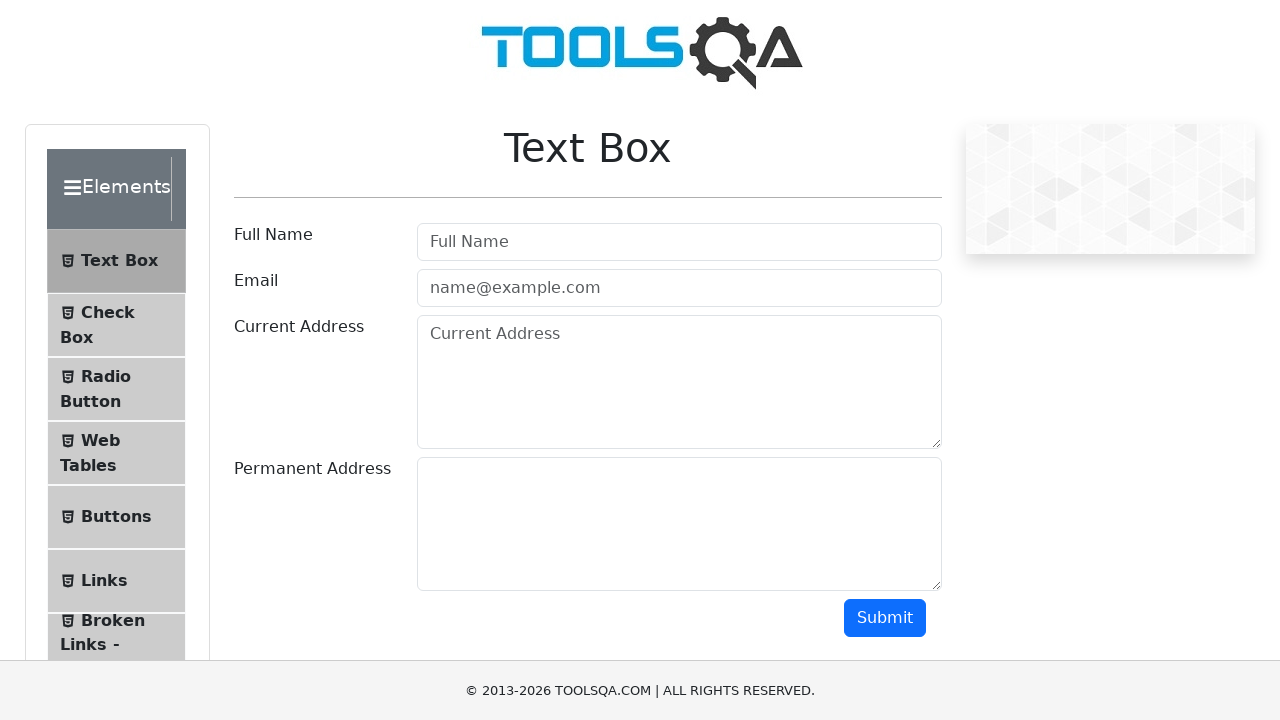

Filled full name field with 'John Doe' on #userName
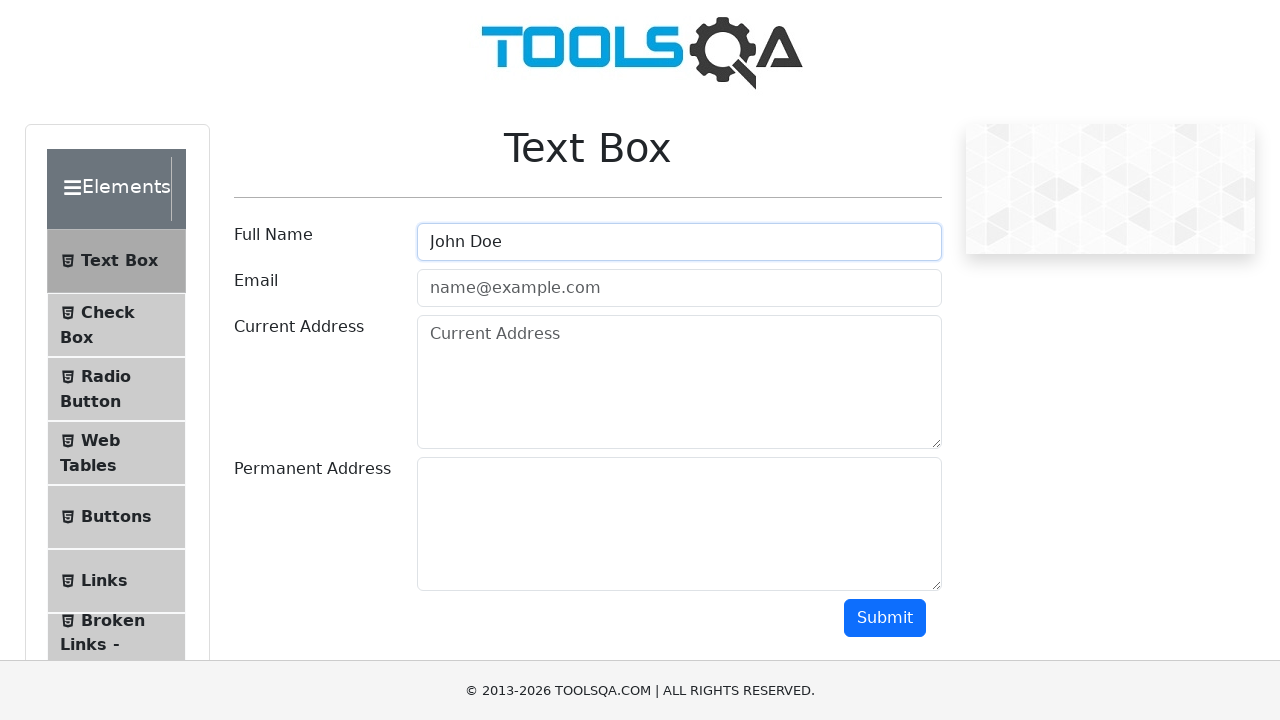

Filled email field with 'johndoe@example.com' on #userEmail
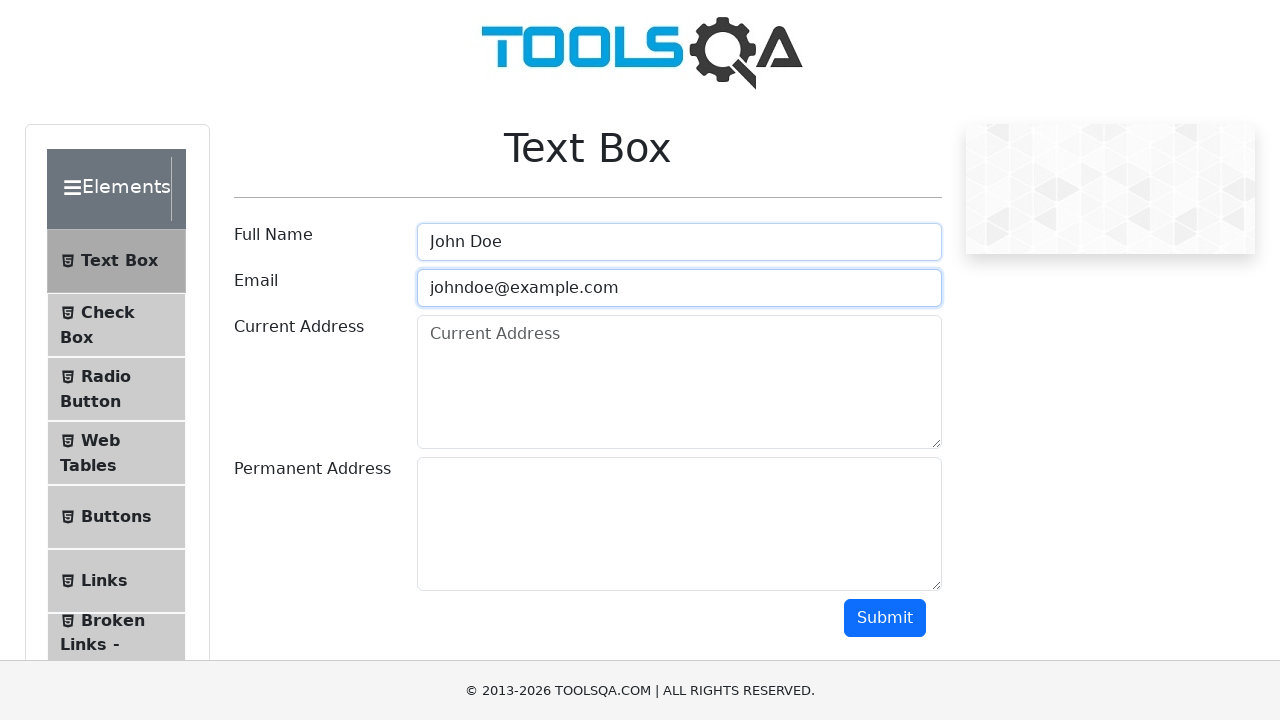

Filled current address field with '123 Main Street, Apt 4B, New York, NY 10001' on #currentAddress
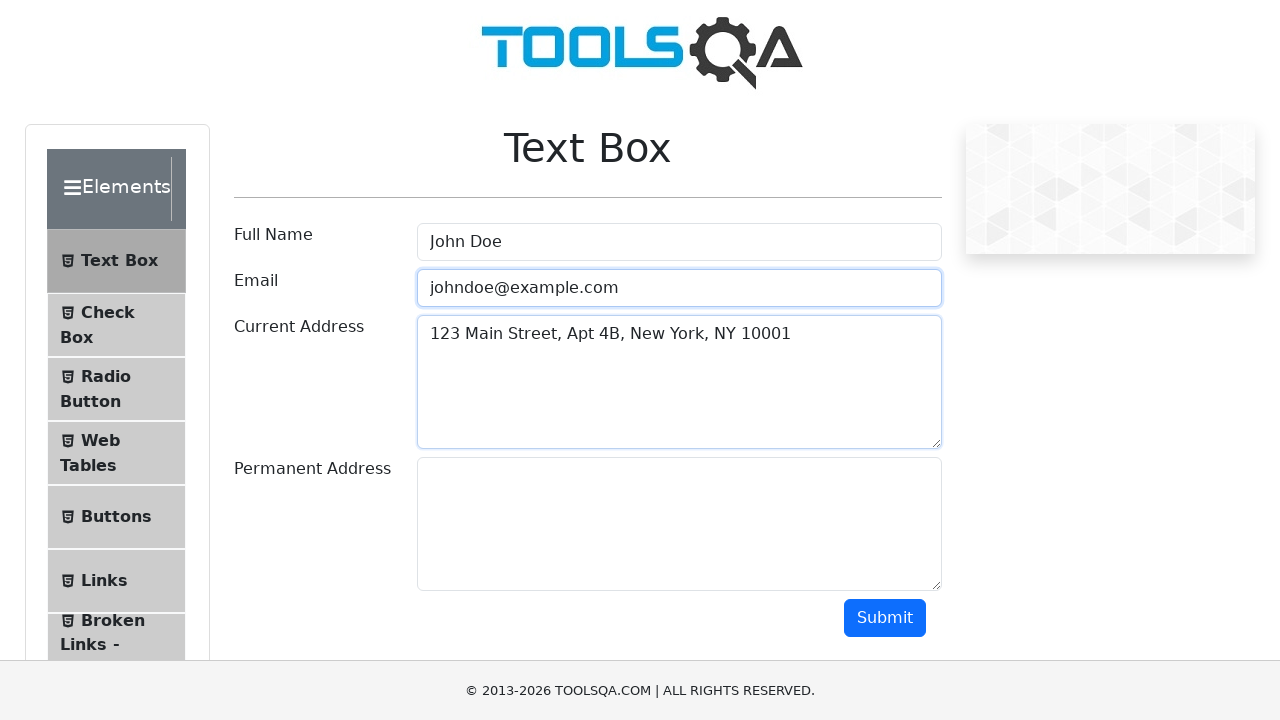

Filled permanent address field with '456 Oak Avenue, Chicago, IL 60601' on #permanentAddress
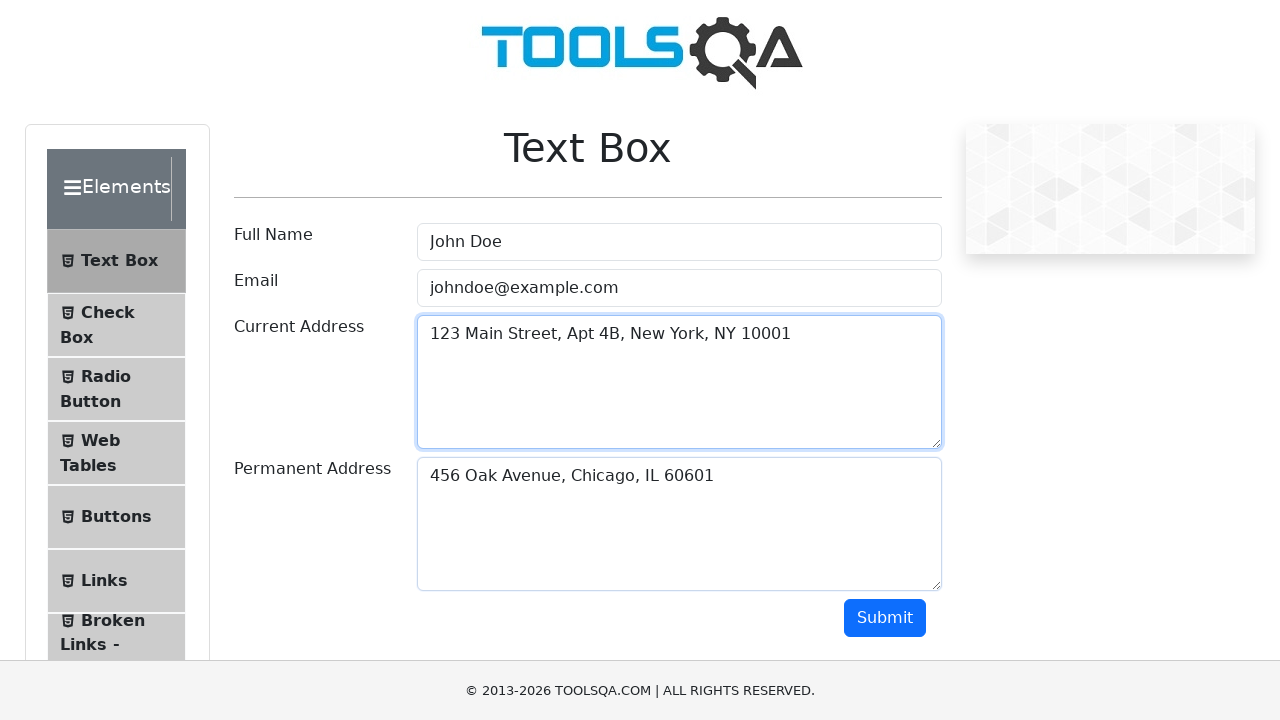

Clicked submit button to submit the form at (885, 618) on #submit
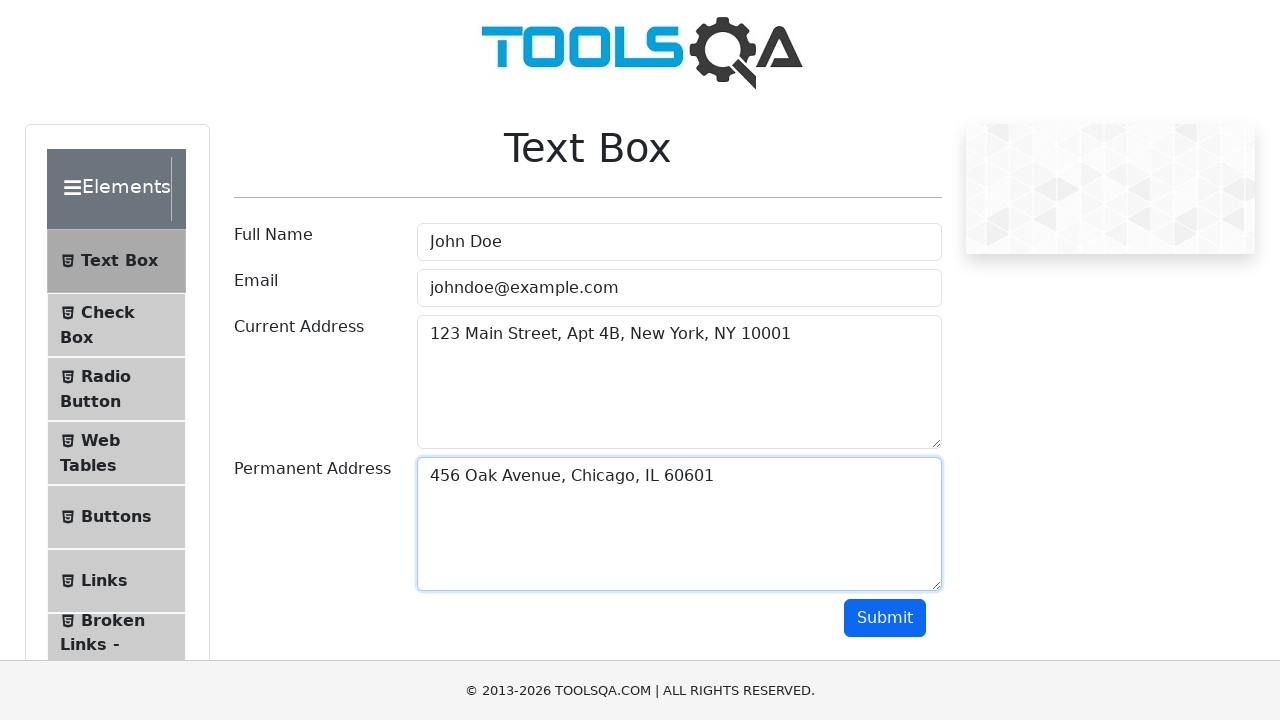

Waited 1000ms for form submission to complete
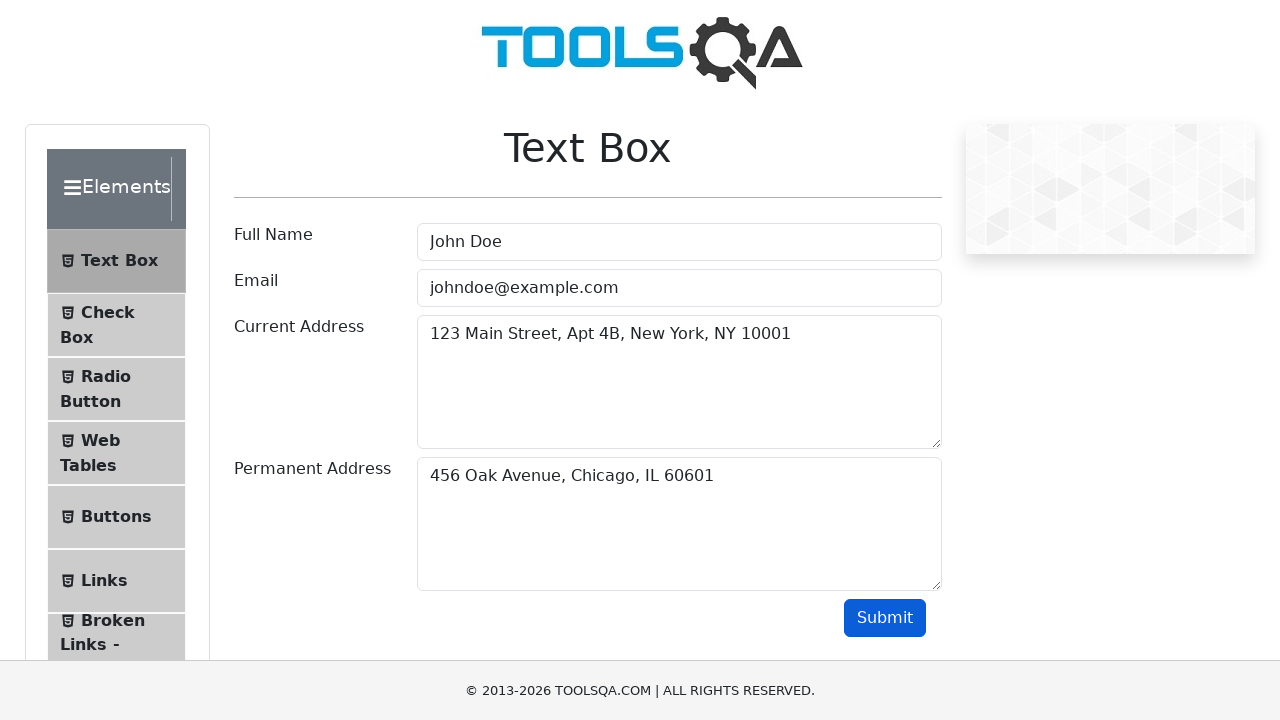

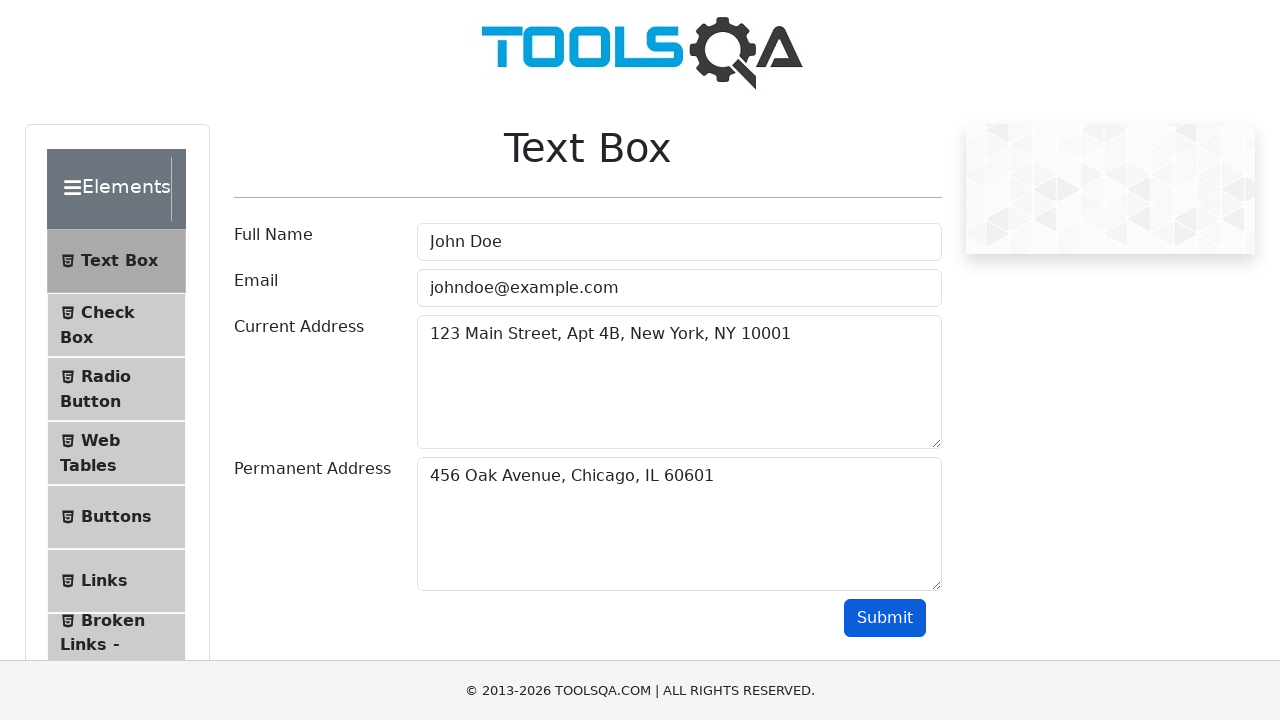